Tests radio button and checkbox selection functionality on a registration form

Starting URL: https://demo.automationtesting.in/Register.html

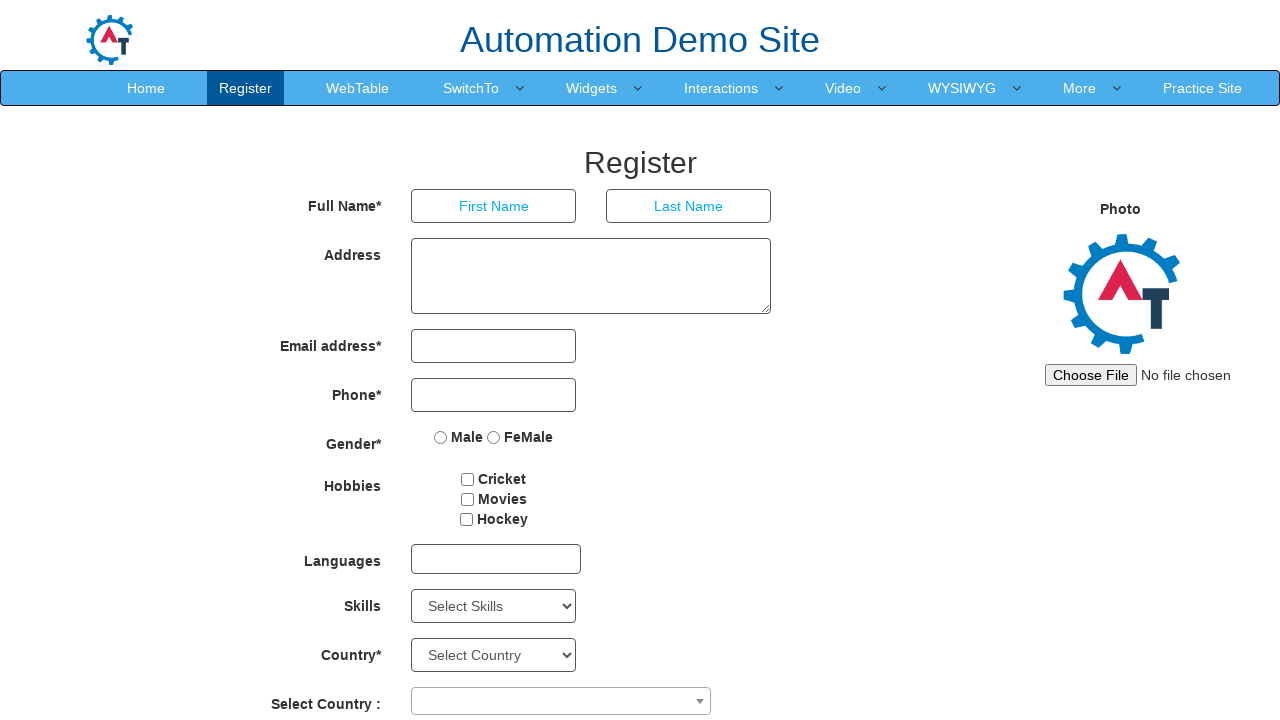

Clicked Male radio button at (441, 437) on input[value='Male']
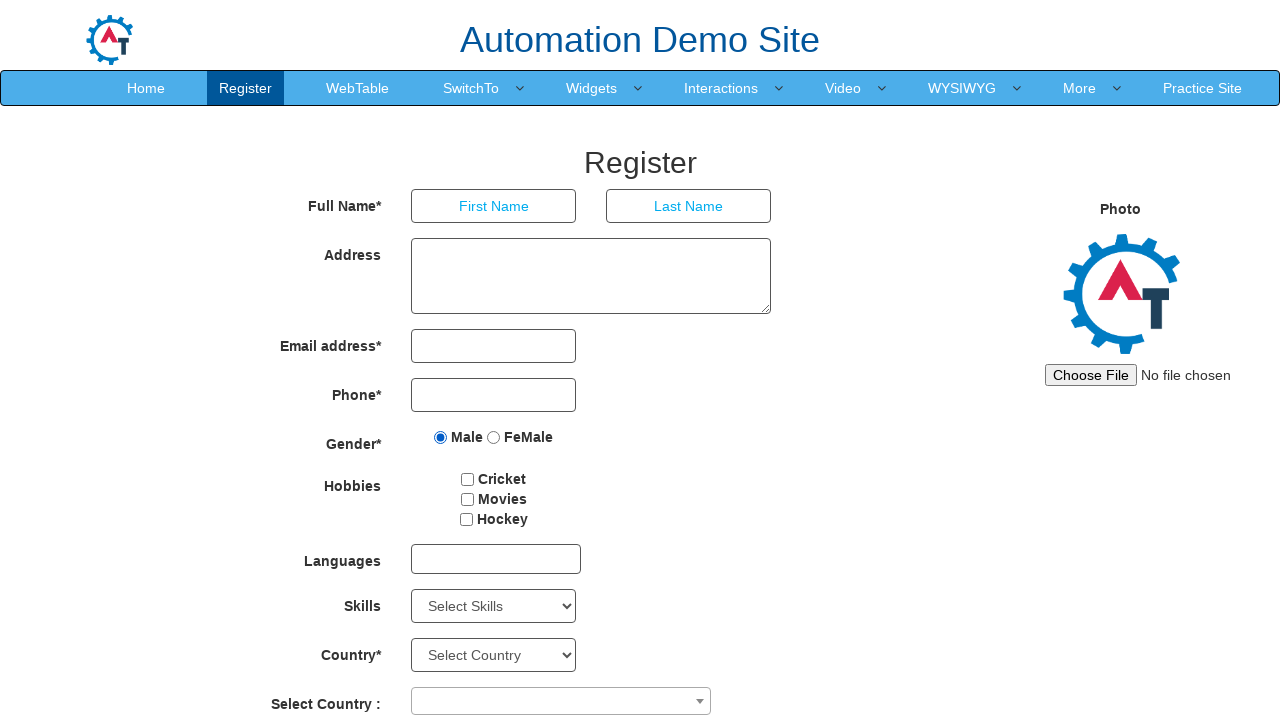

Clicked Female radio button at (494, 437) on input[value='FeMale']
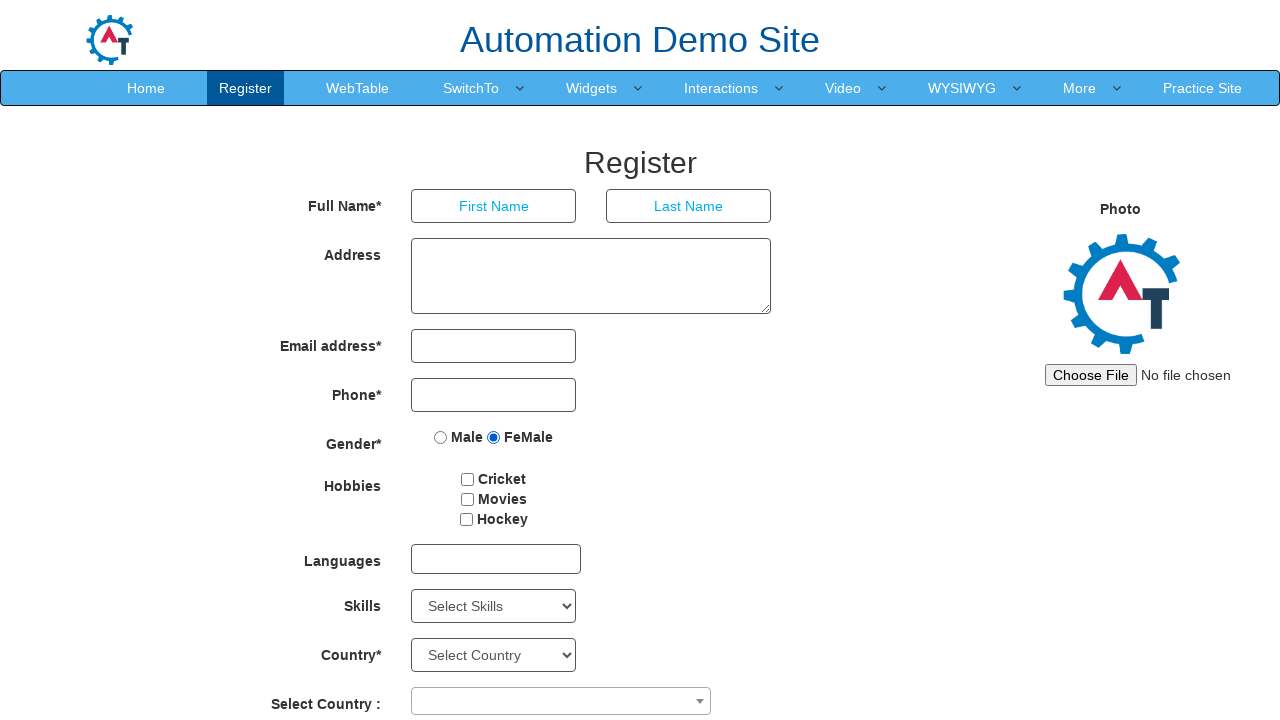

Selected Cricket checkbox at (468, 479) on input[value='Cricket']
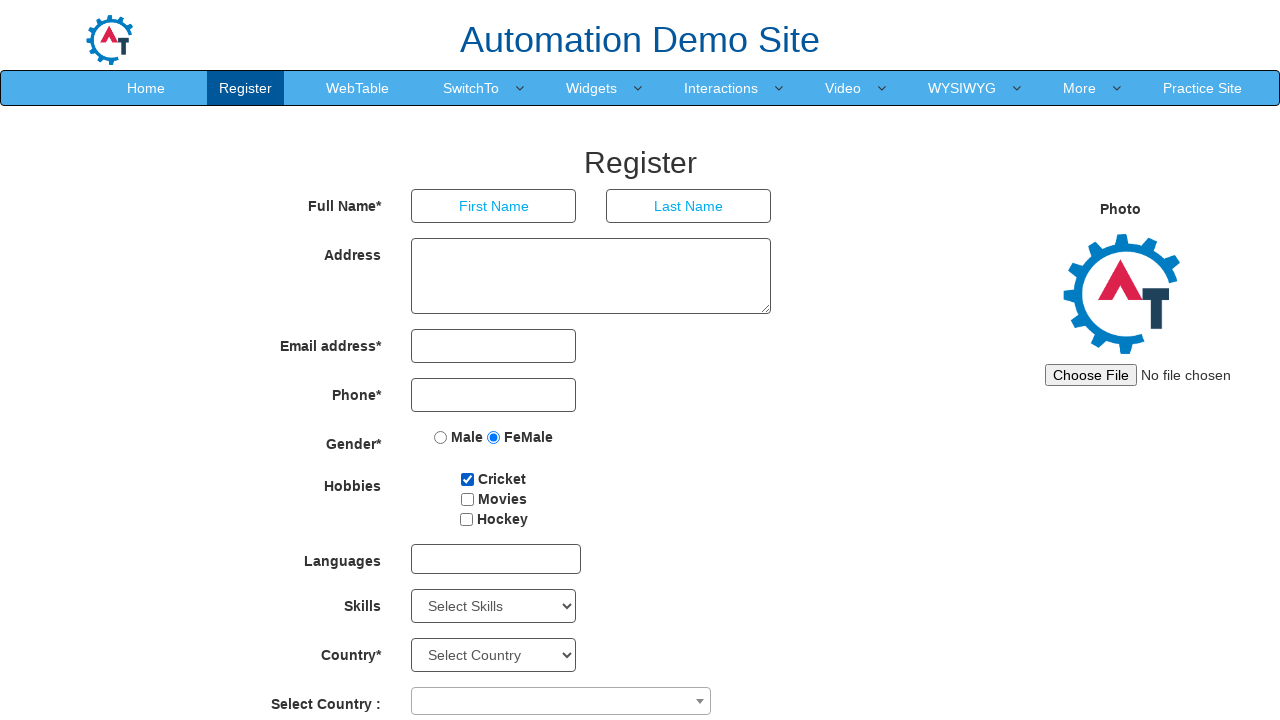

Selected Hockey checkbox at (466, 519) on input[value='Hockey']
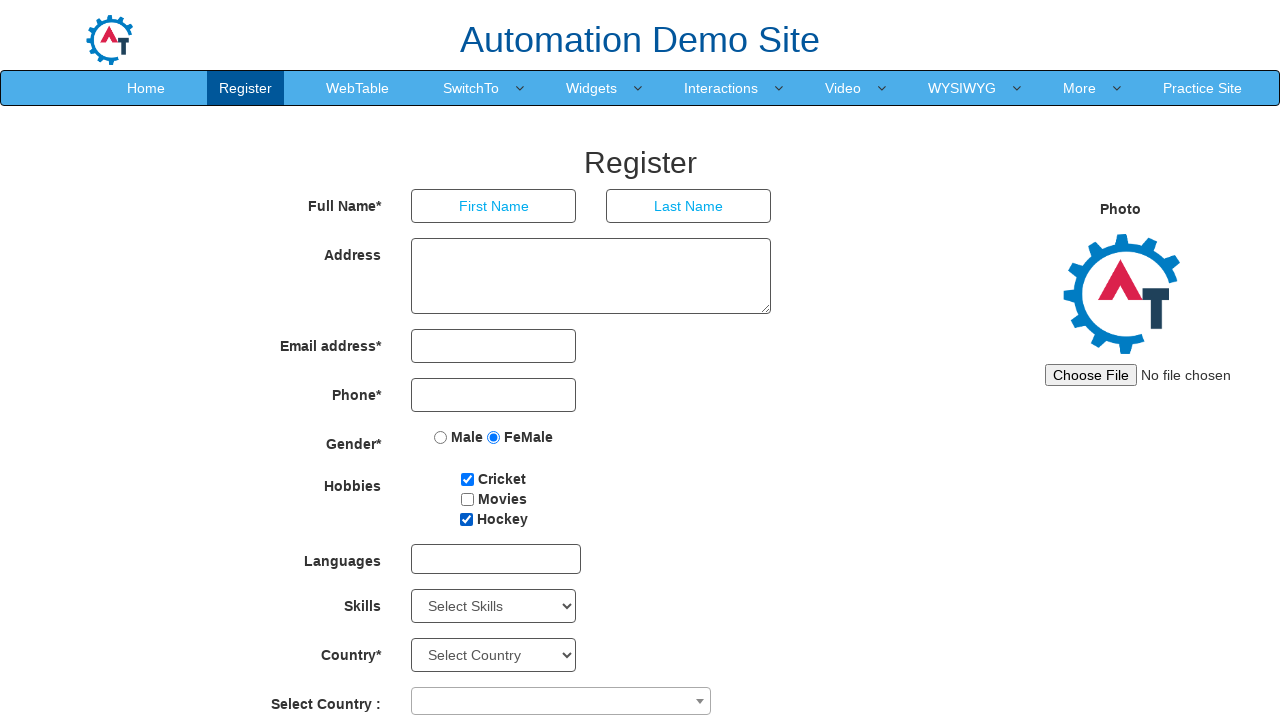

Unselected Hockey checkbox at (466, 519) on input[value='Hockey']
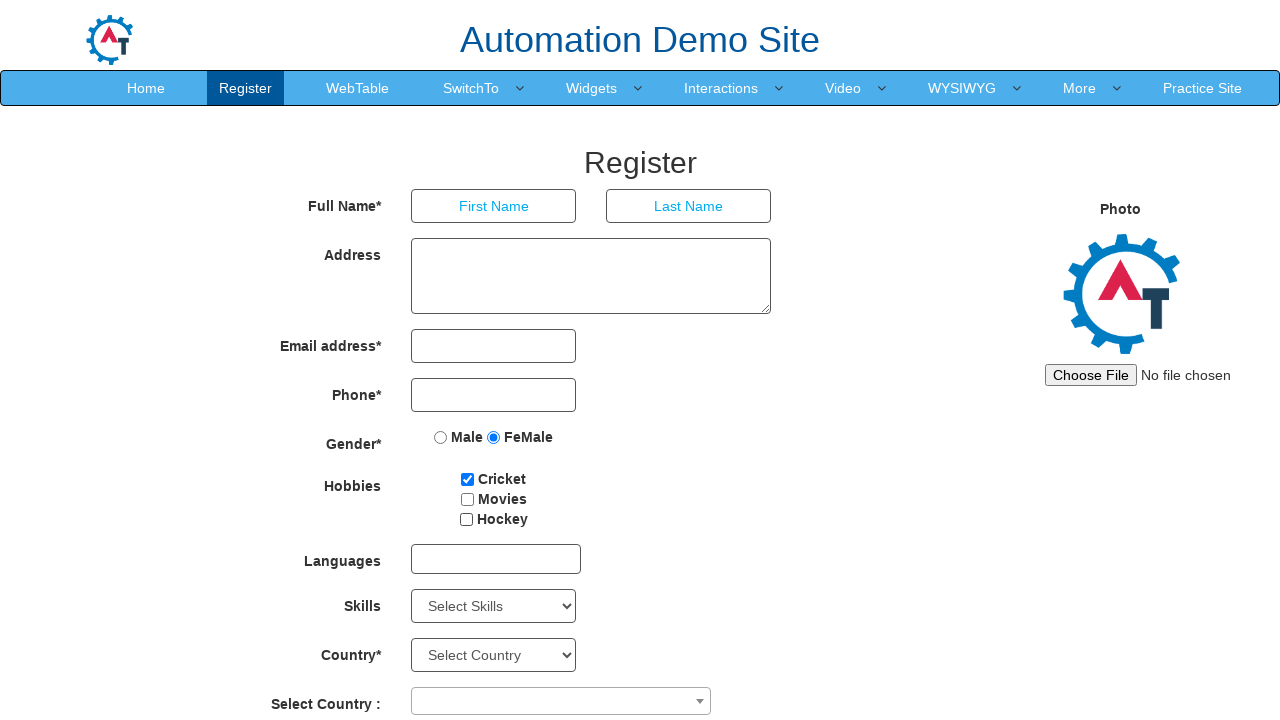

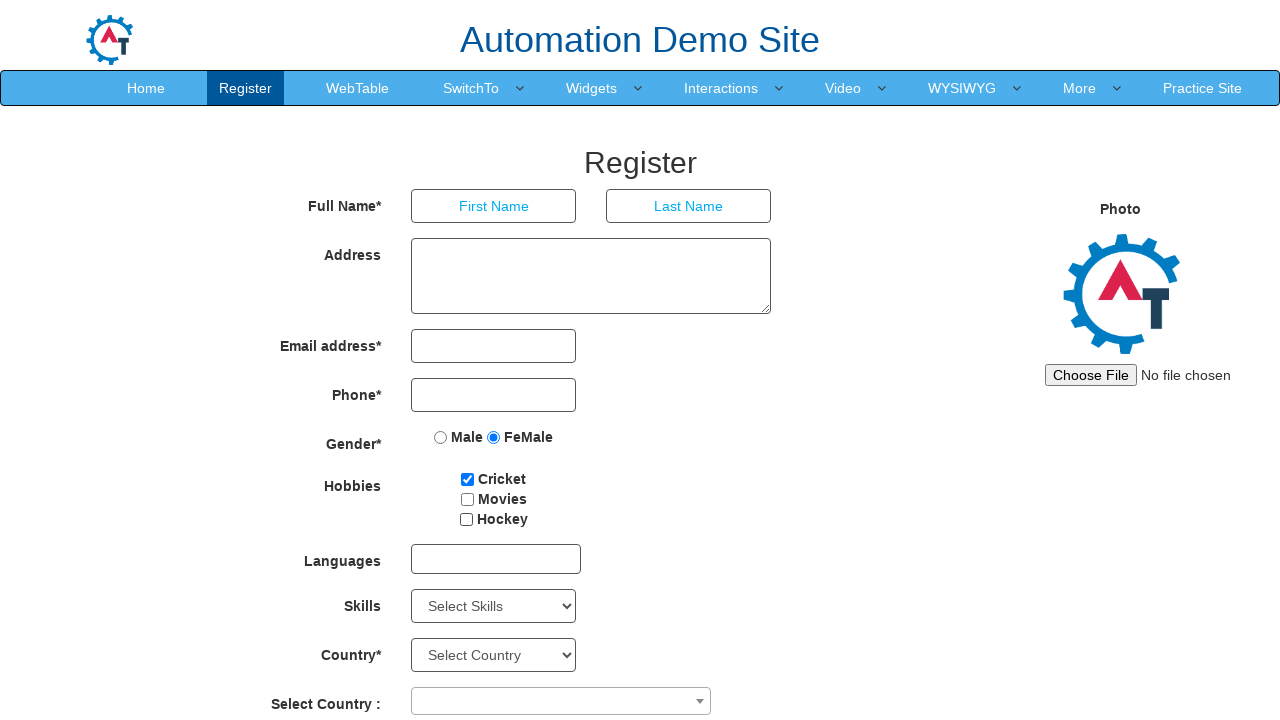